Tests alert dialog interaction by clicking a prompt button, entering text into the alert, and accepting it

Starting URL: https://demoqa.com/alerts

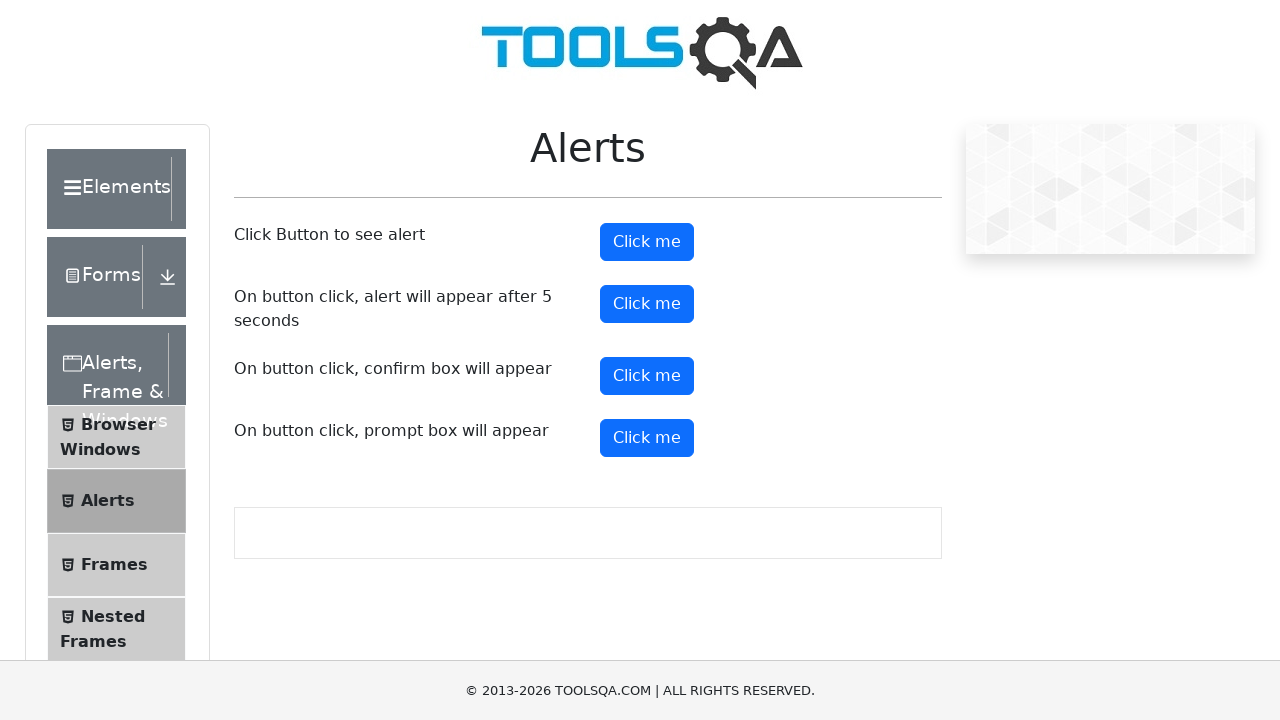

Clicked prompt button to trigger alert dialog at (647, 438) on #promtButton
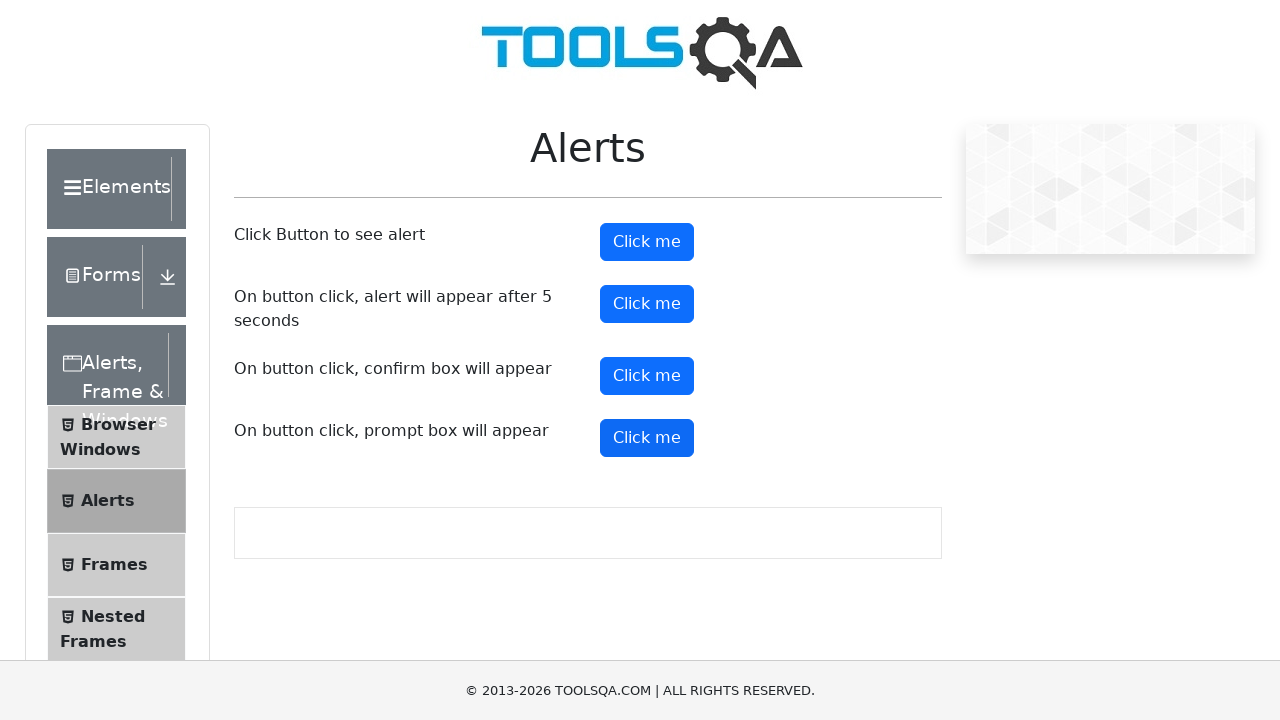

Dialog event listener registered
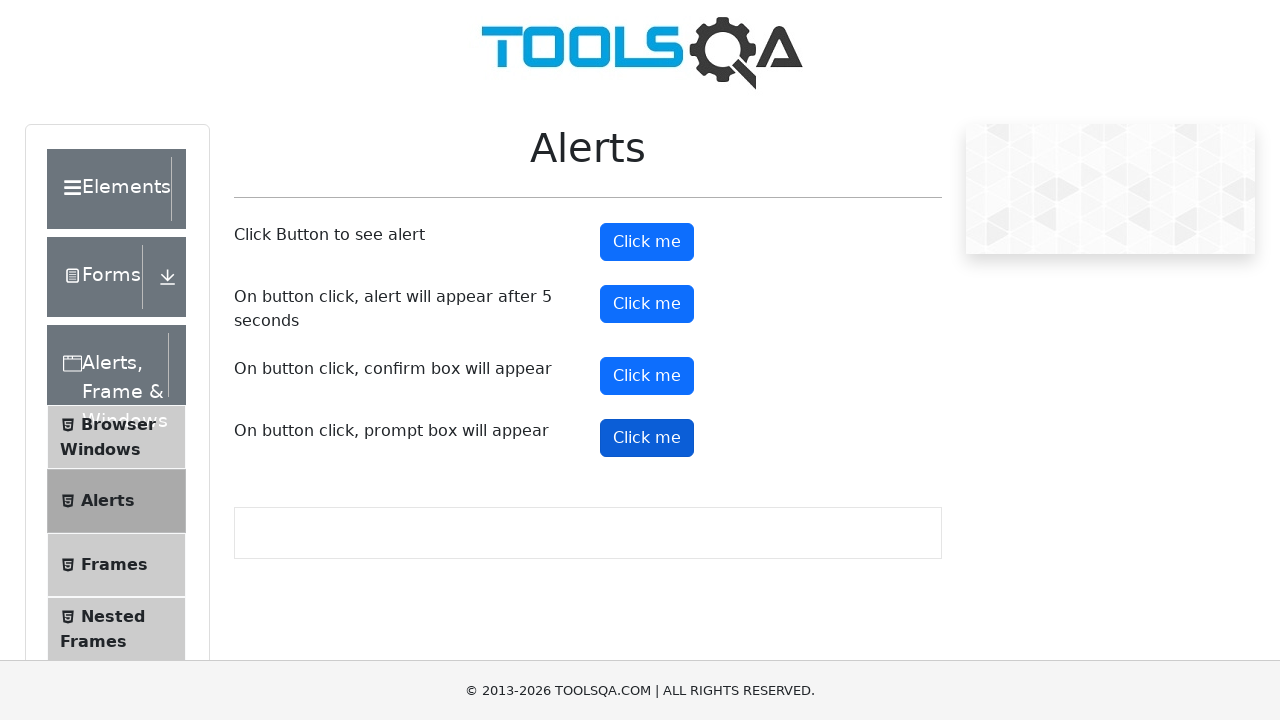

Waited for dialog handling to complete
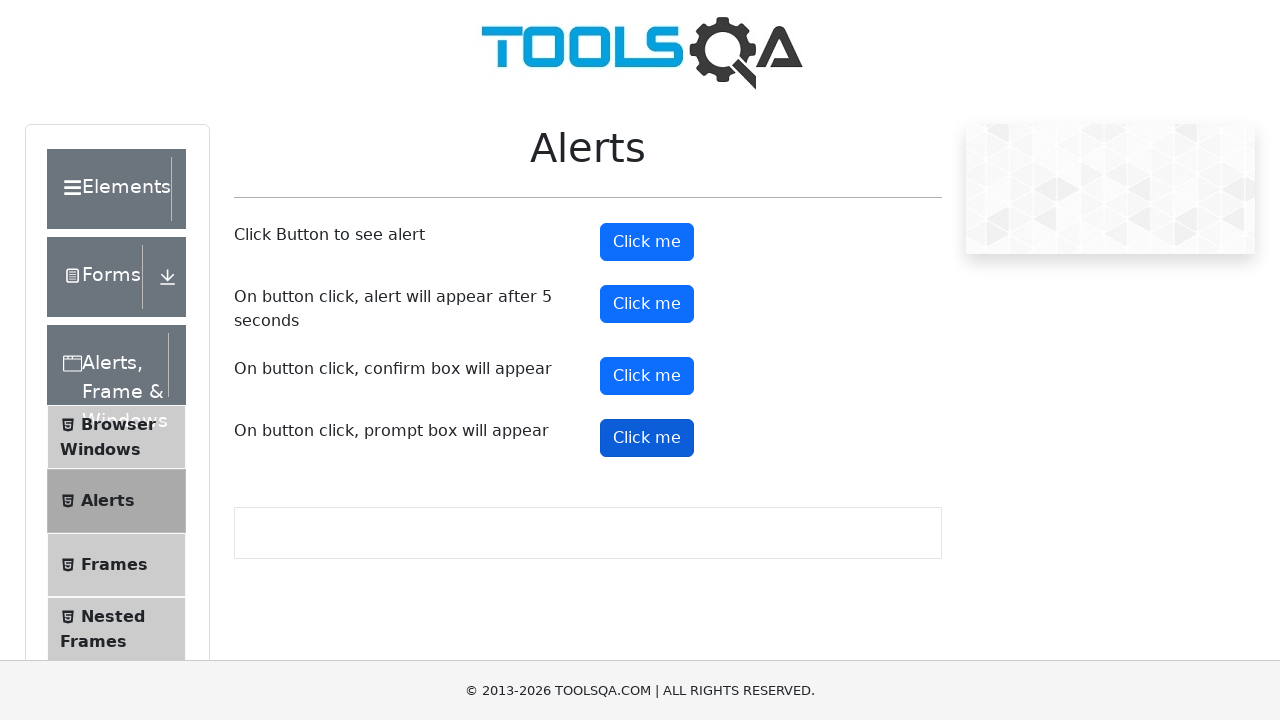

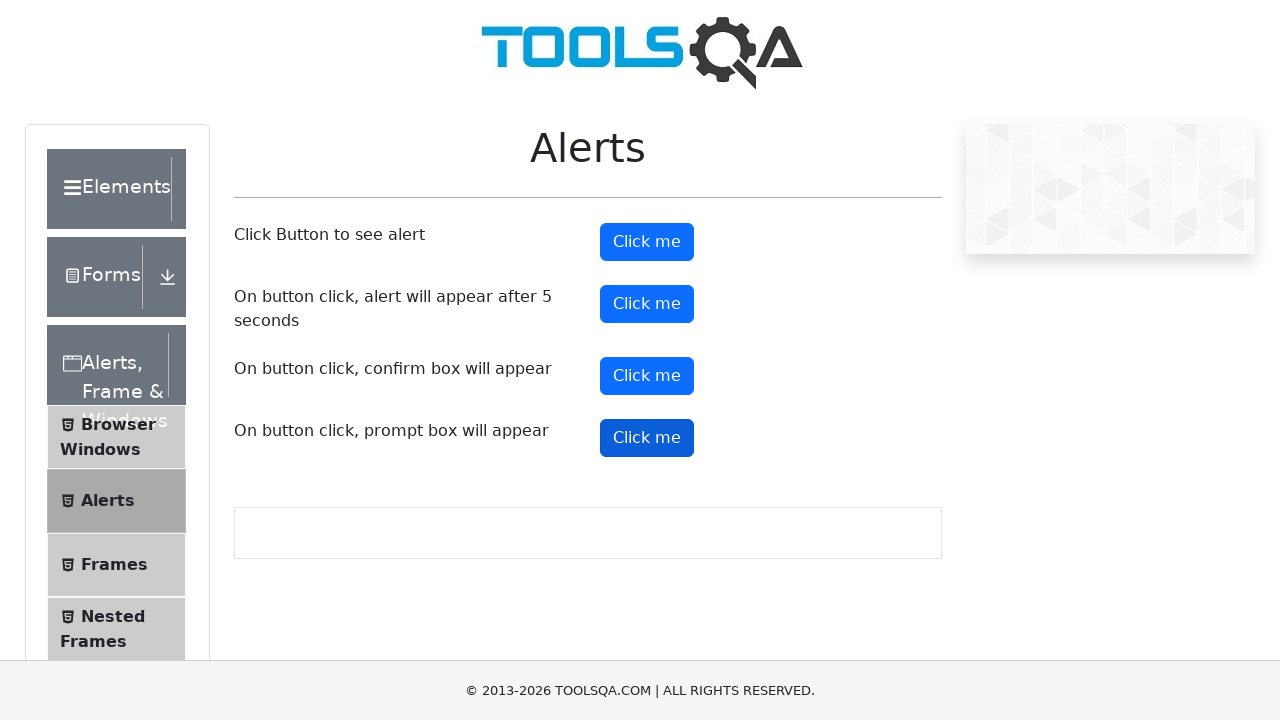